Tests date picker widget by selecting dates from calendar and entering a date directly

Starting URL: http://demo.automationtesting.in/Register.html

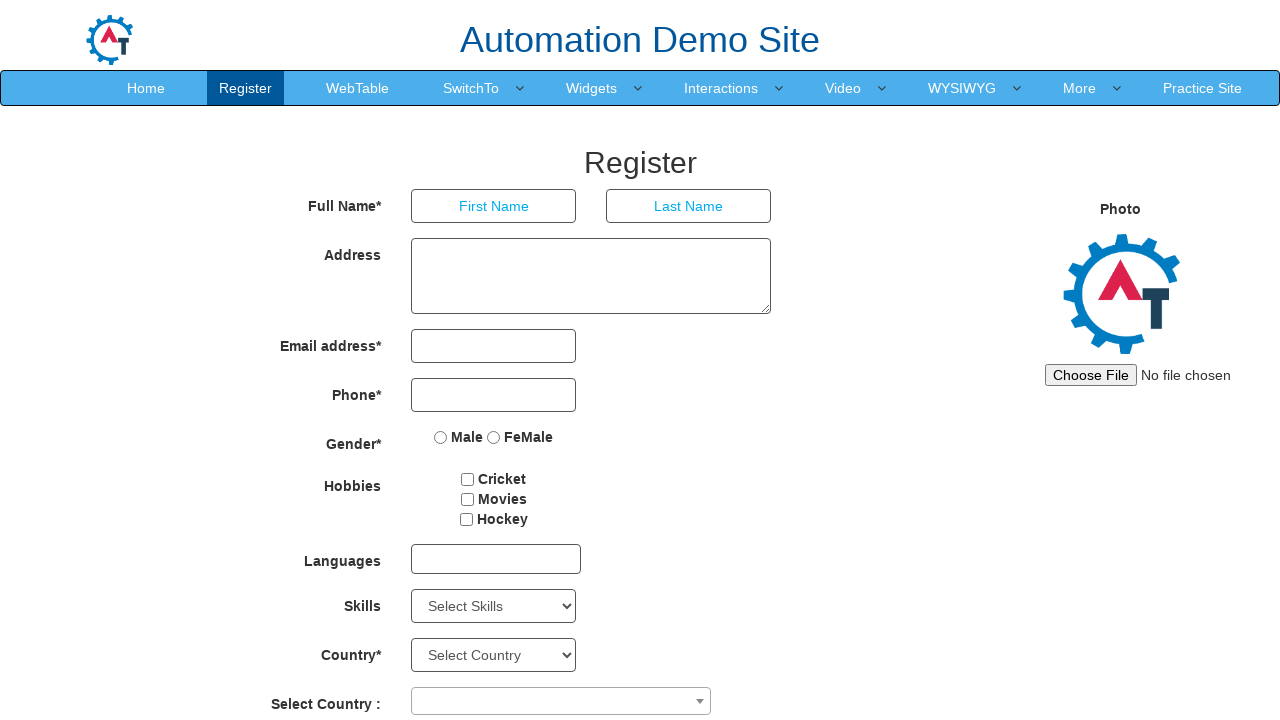

Clicked on Widgets menu at (592, 88) on text=Widgets
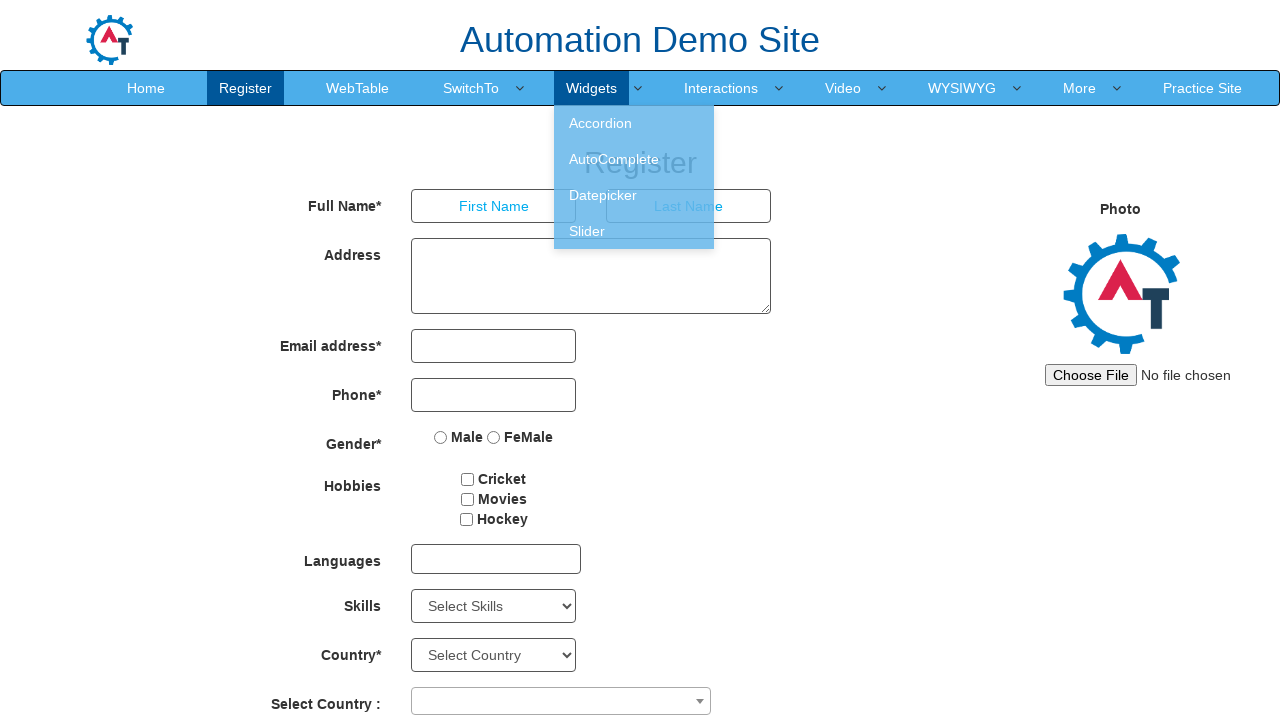

Double-clicked on Datepicker option at (634, 195) on text=Datepicker
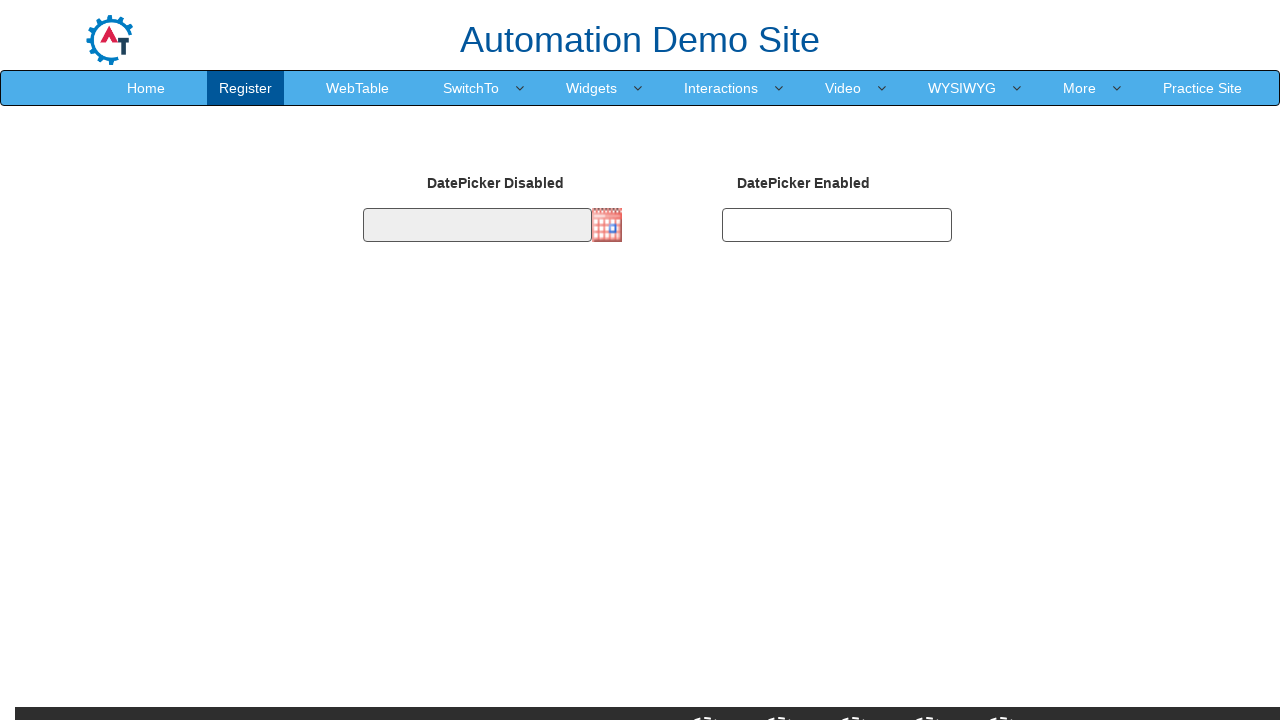

Clicked on first date picker field at (477, 225) on input#datepicker1
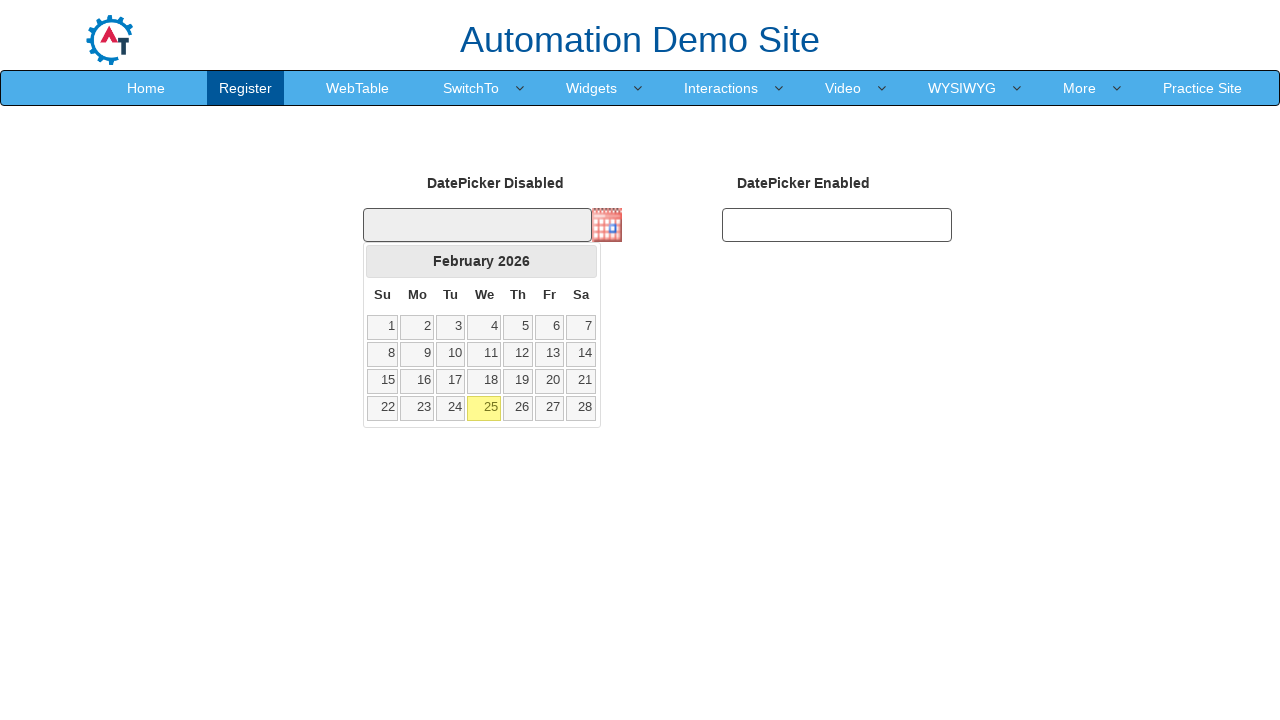

Selected today's date from calendar widget at (484, 408) on a.ui-state-highlight
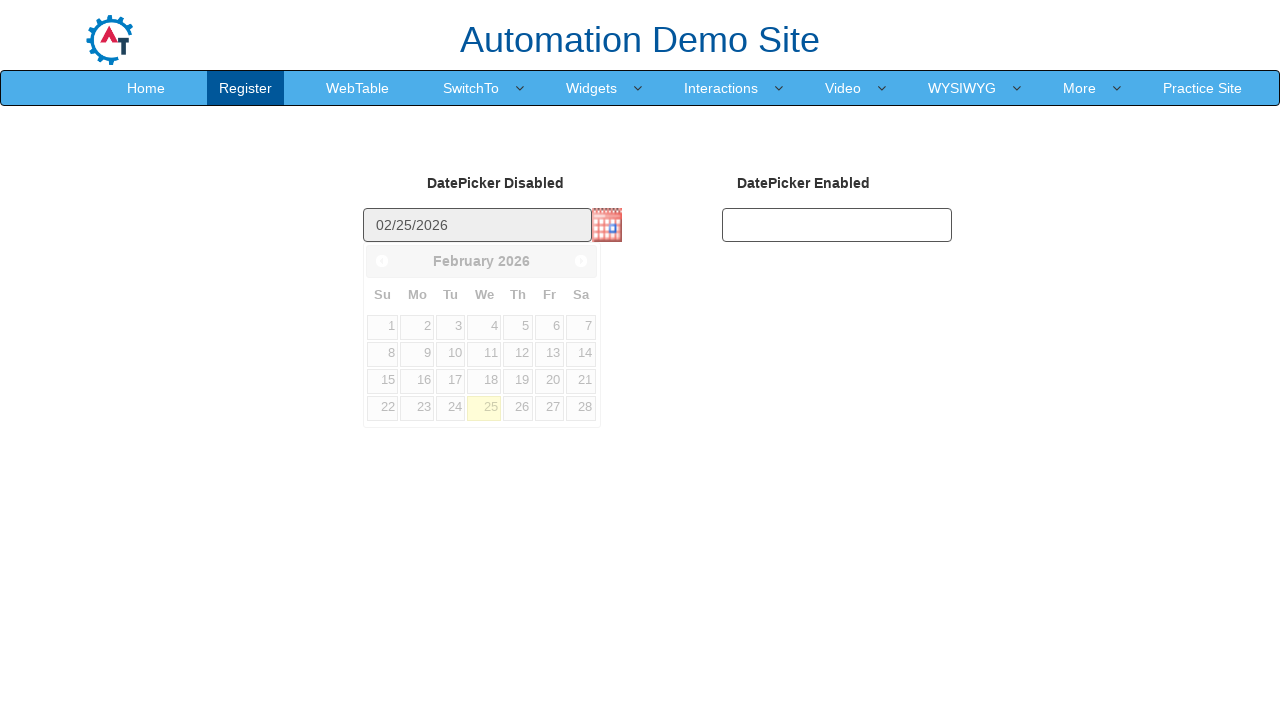

Entered date '02/16/1989' in second date picker field on input#datepicker2
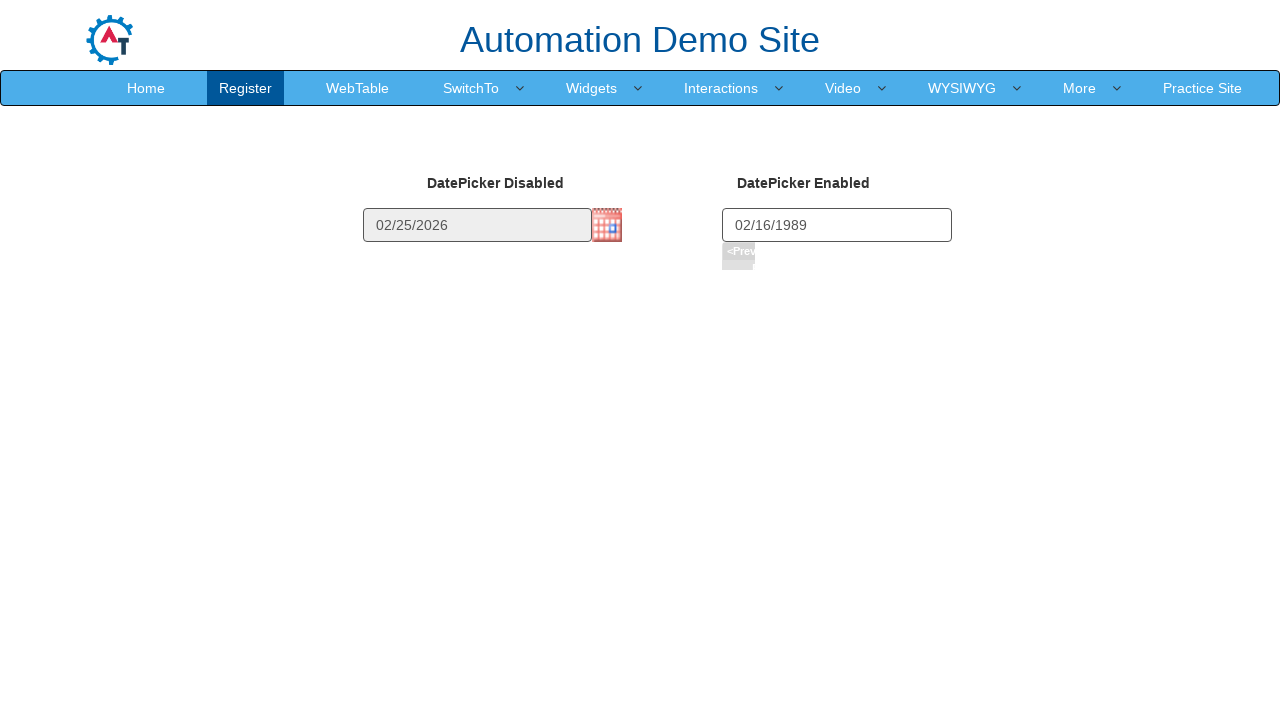

Pressed Enter key to confirm date entry on input#datepicker2
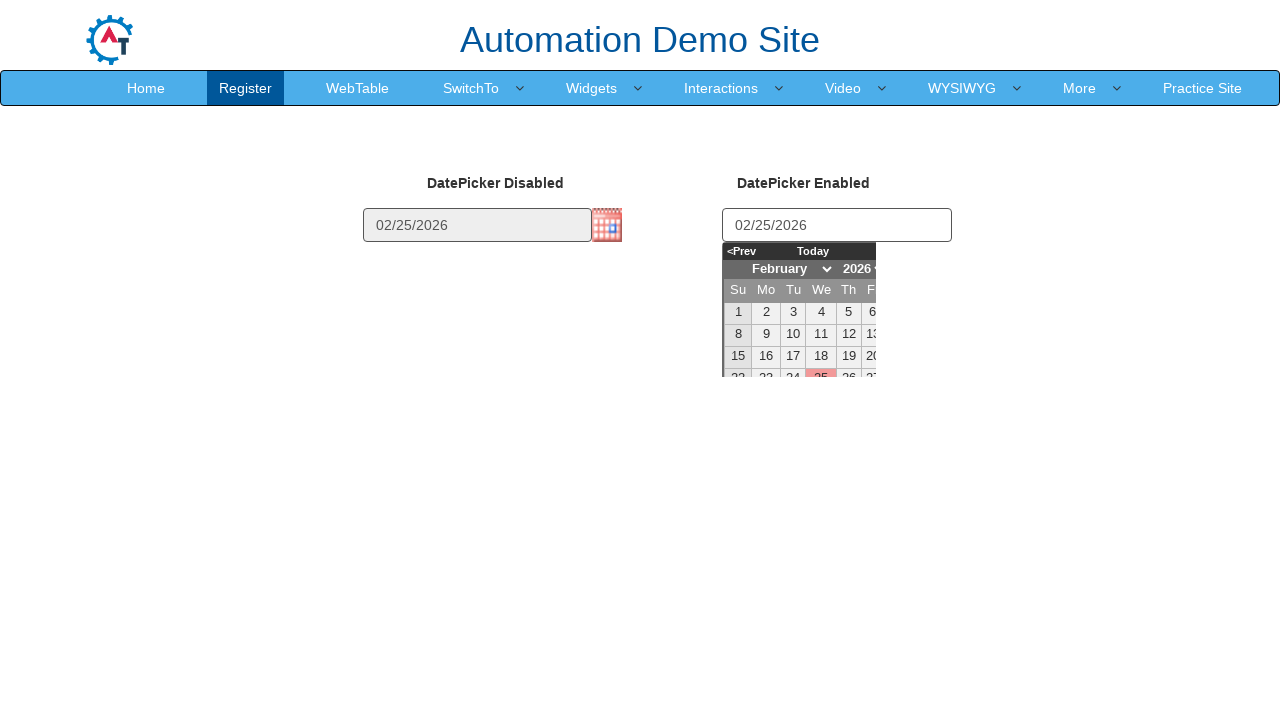

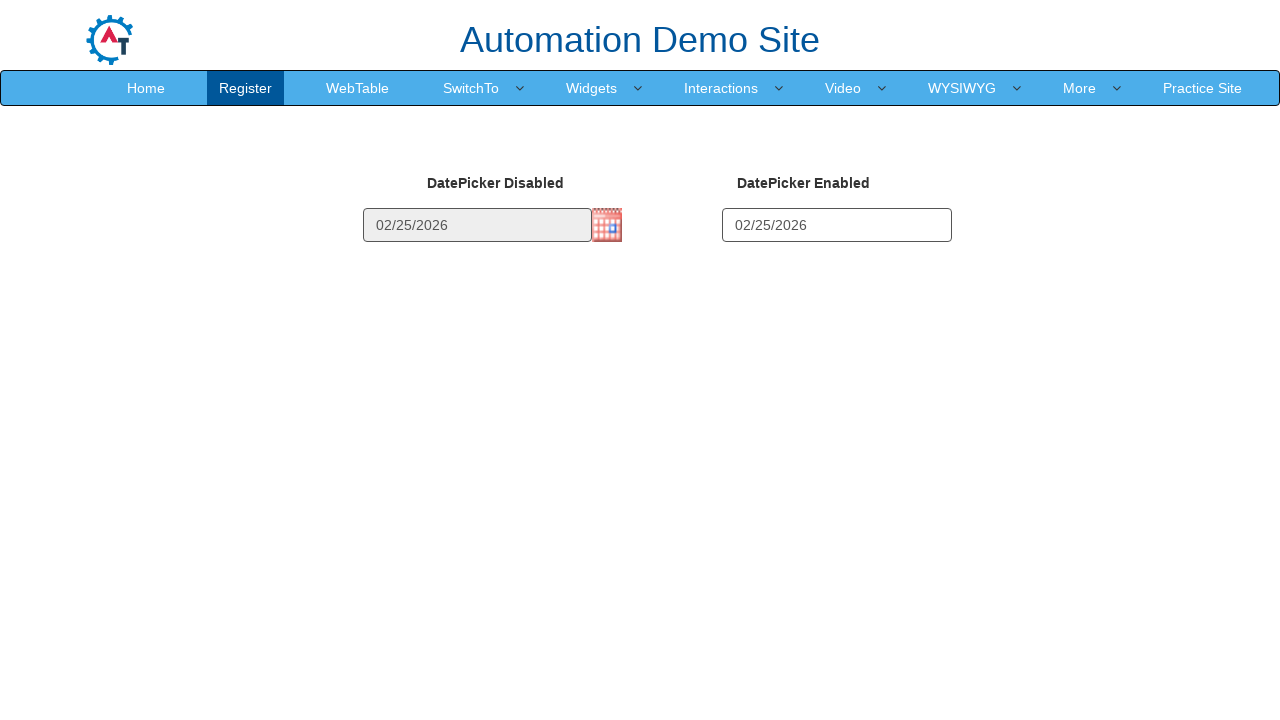